Tests checkbox functionality by clicking three checkbox options in sequence.

Starting URL: https://rahulshettyacademy.com/AutomationPractice/

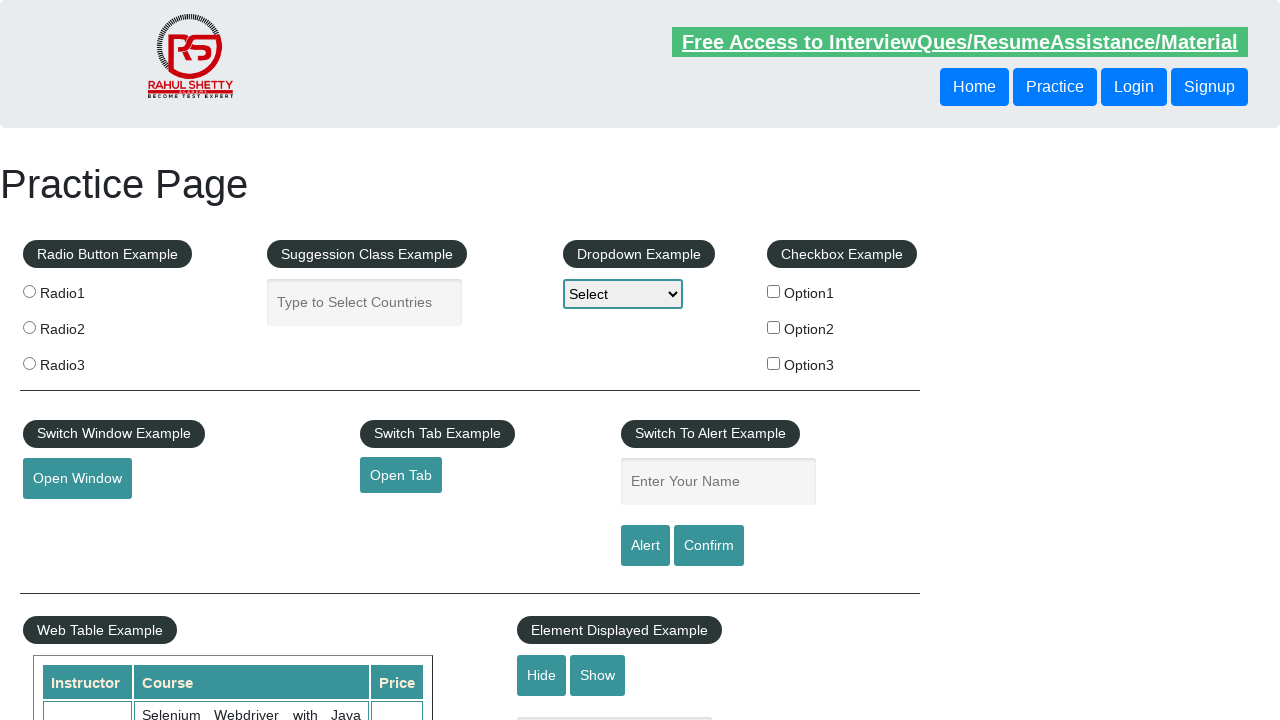

Clicked checkbox option 1 at (774, 291) on #checkBoxOption1
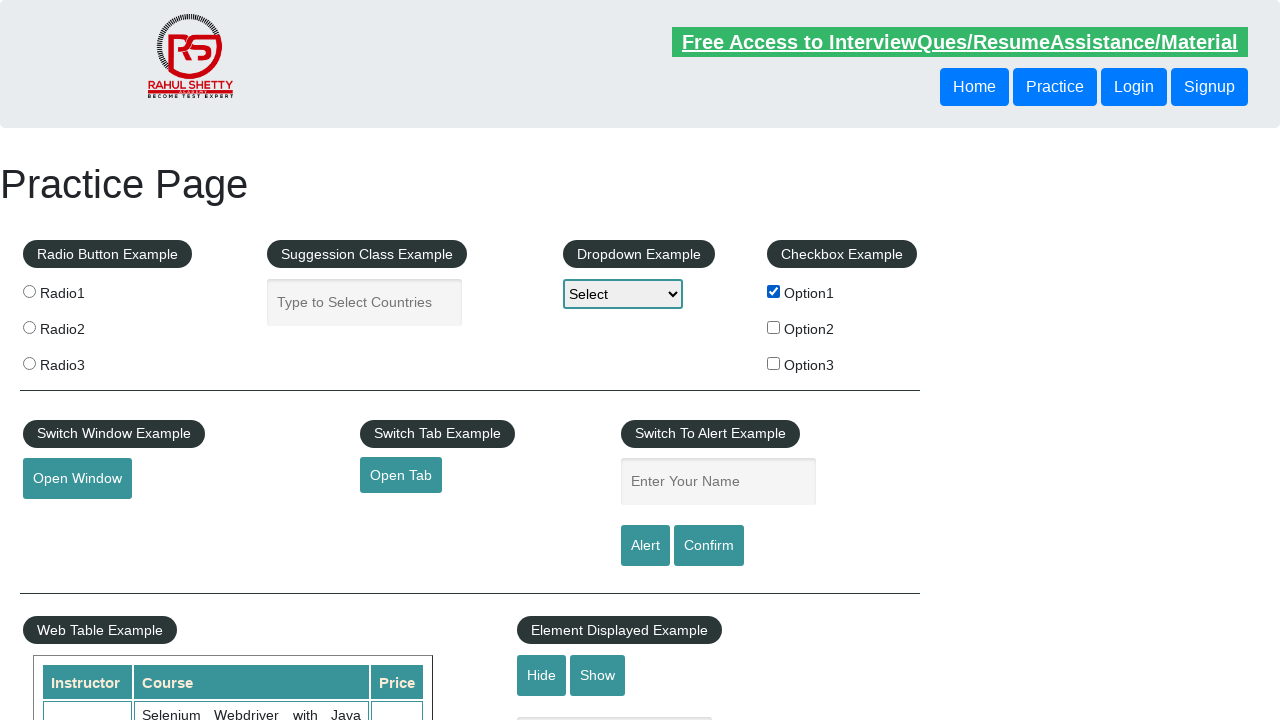

Clicked checkbox option 2 at (774, 327) on #checkBoxOption2
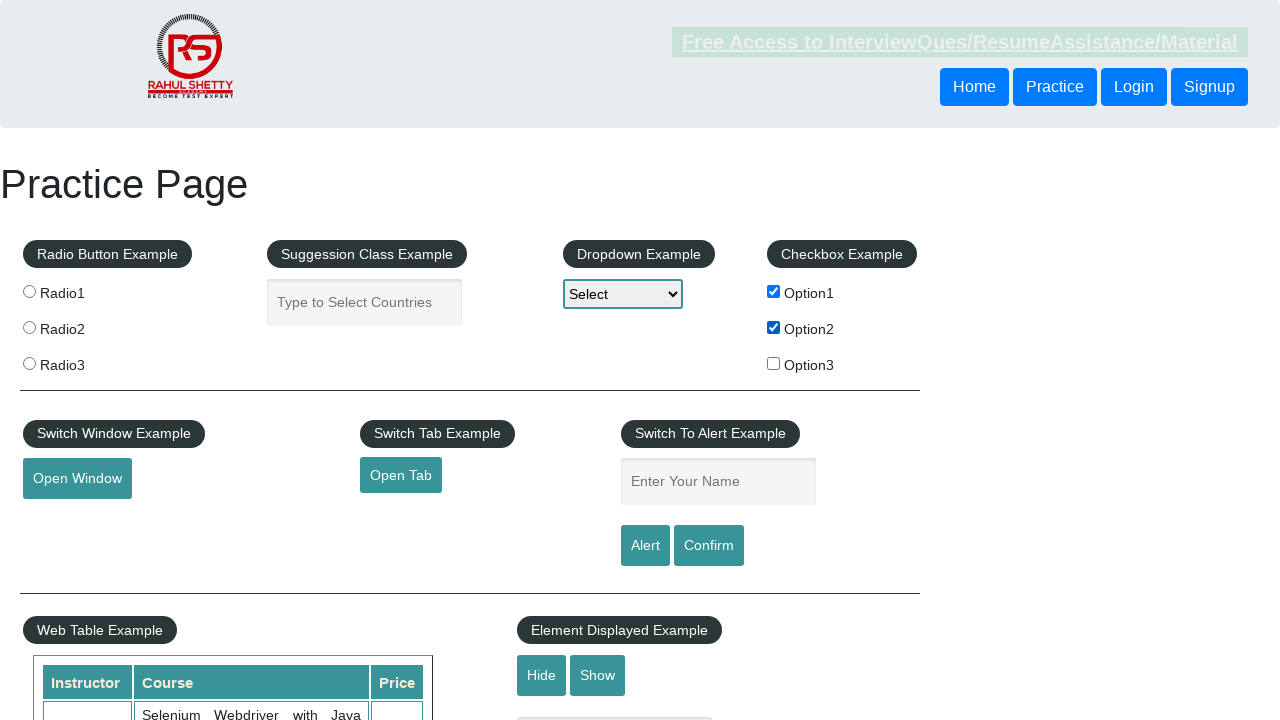

Clicked checkbox option 3 at (774, 363) on #checkBoxOption3
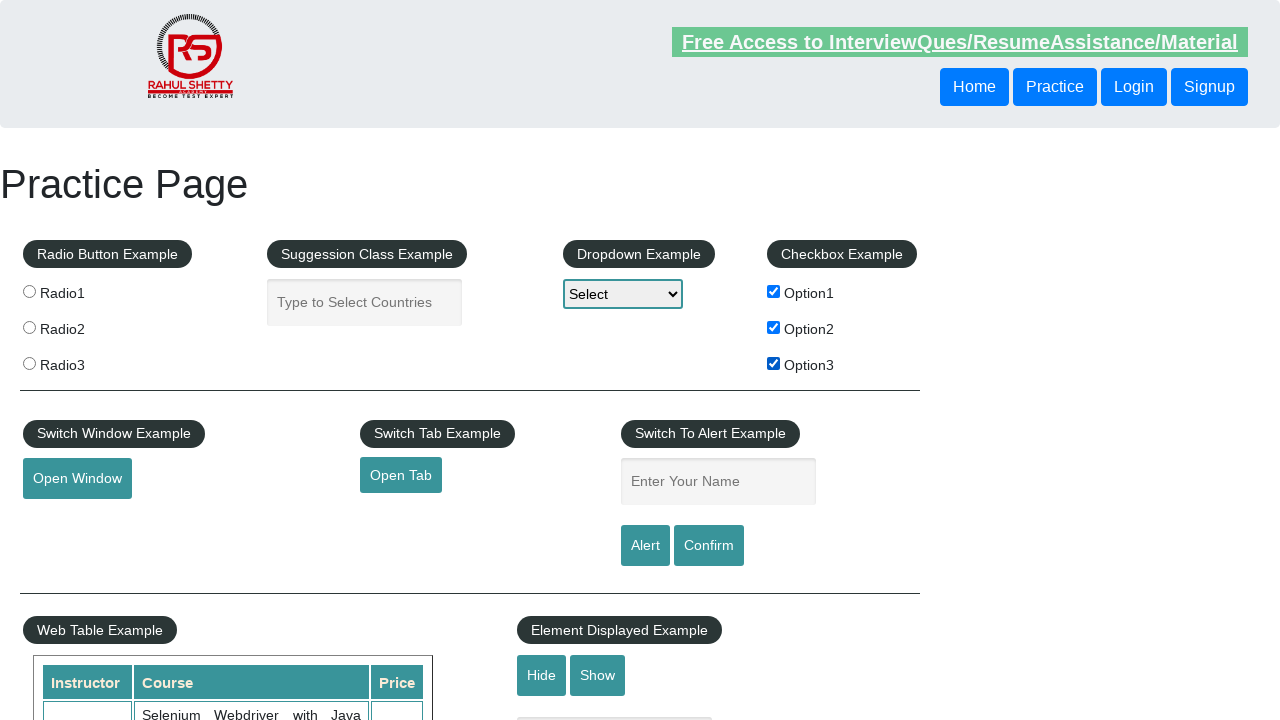

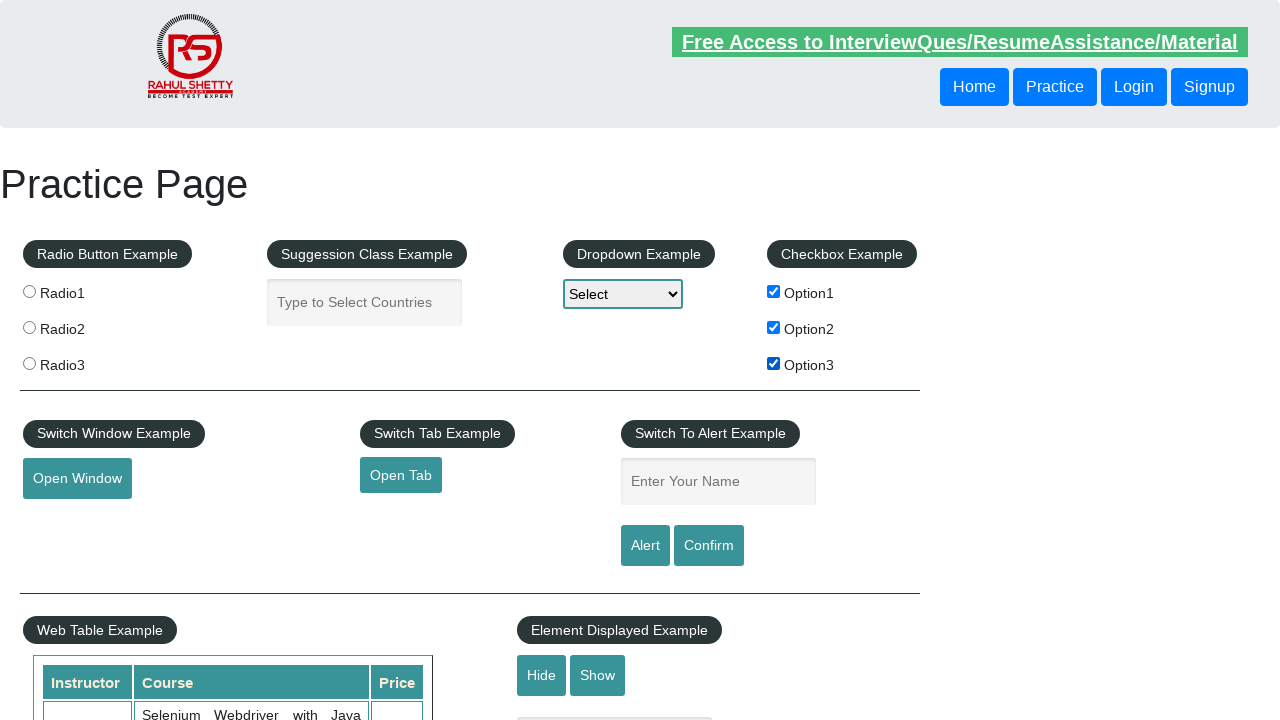